Tests clicking a button with dynamic ID by finding it through its text content

Starting URL: http://uitestingplayground.com/dynamicid

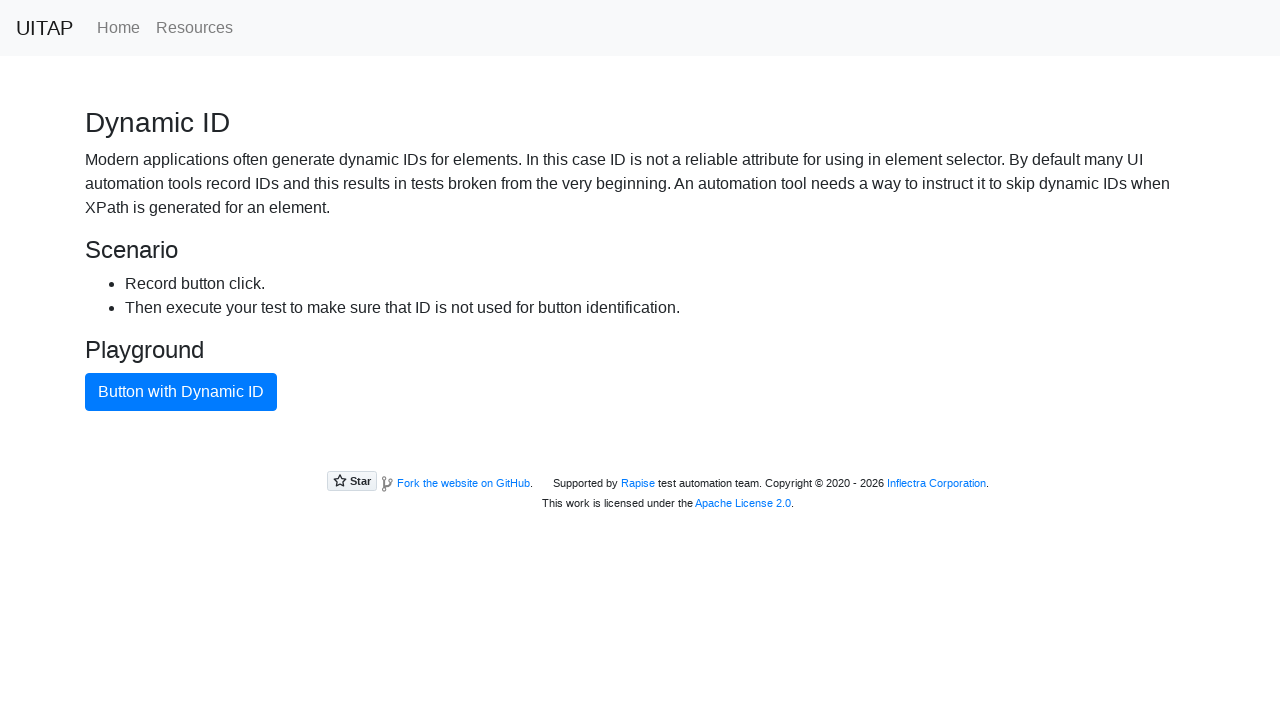

Clicked button with dynamic ID by matching text content 'Button with Dynamic ID' at (181, 392) on button:has-text('Button with Dynamic ID')
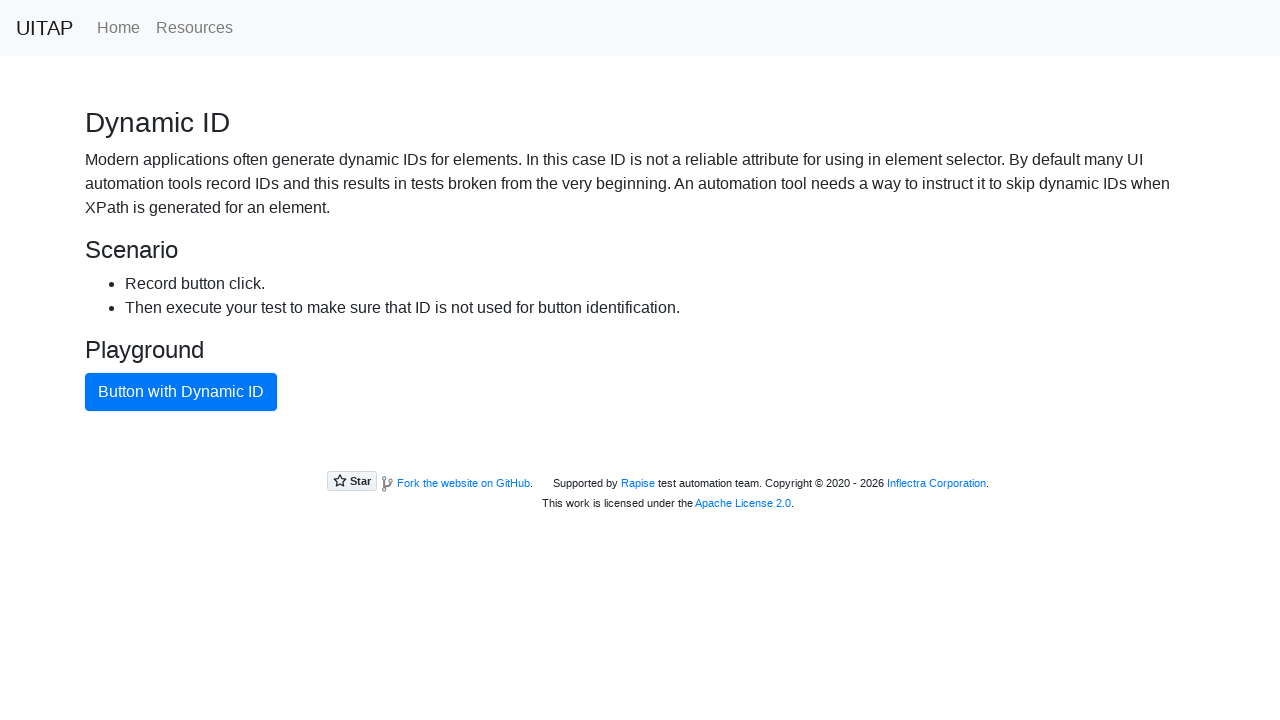

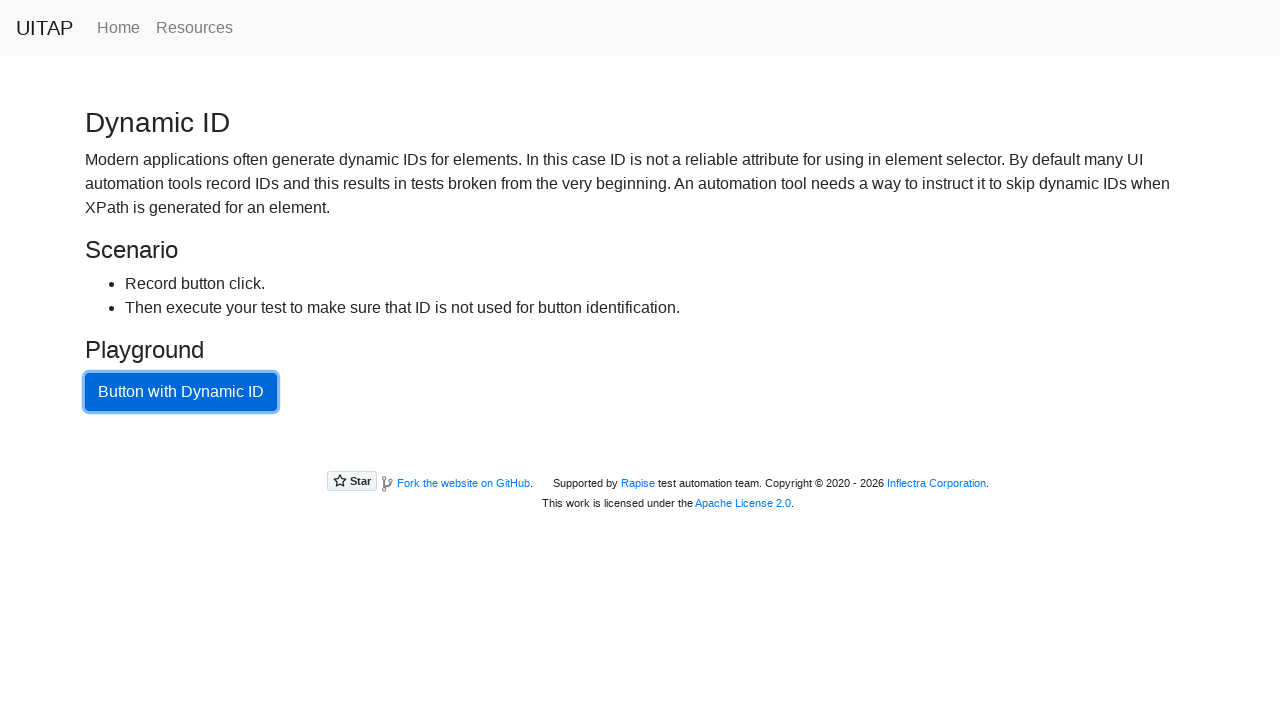